Tests filling out a practice form with personal information including first name, last name, email, gender selection, phone number, and address fields

Starting URL: https://demoqa.com/automation-practice-form

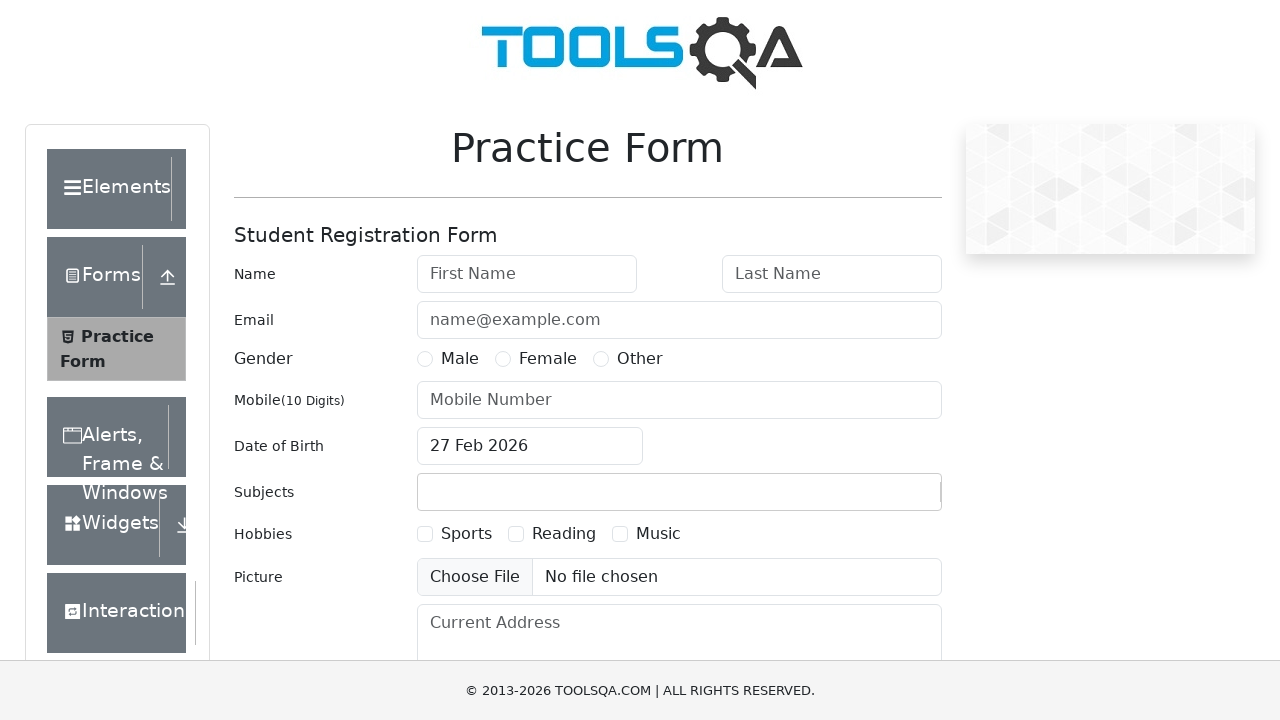

Filled first name field with 'Alexandra' on #firstName
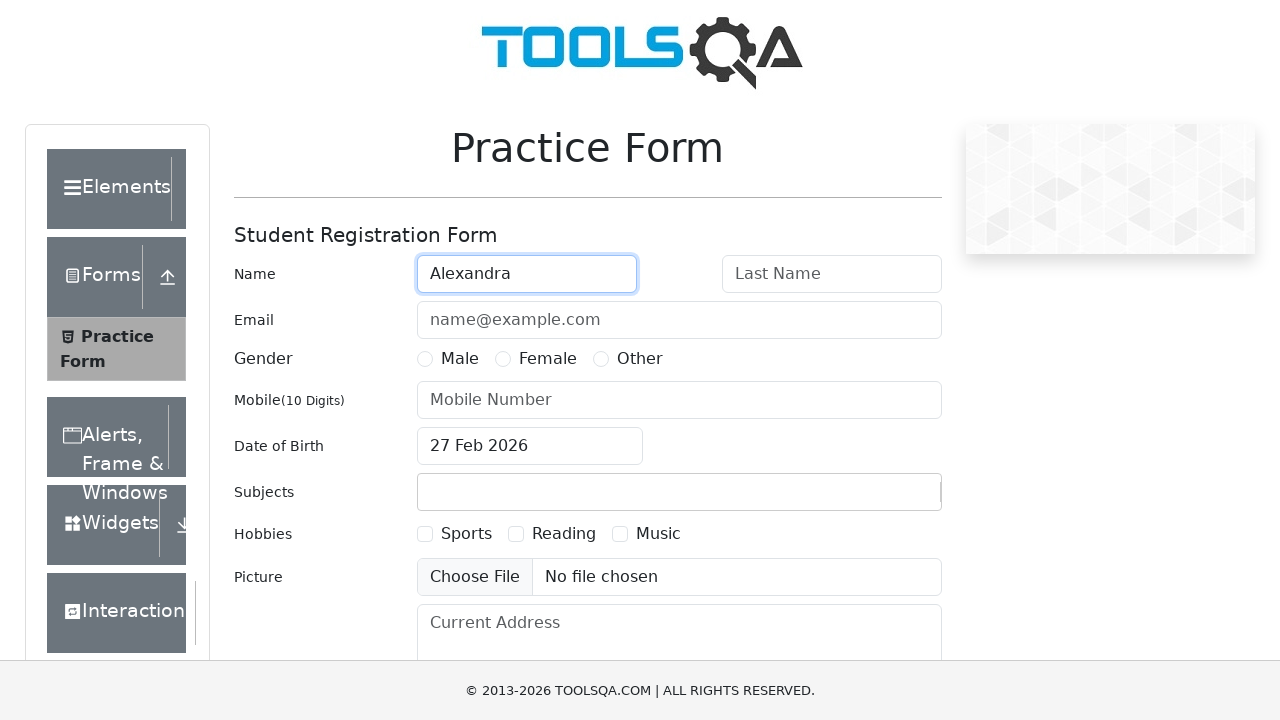

Filled last name field with 'Good' on #lastName
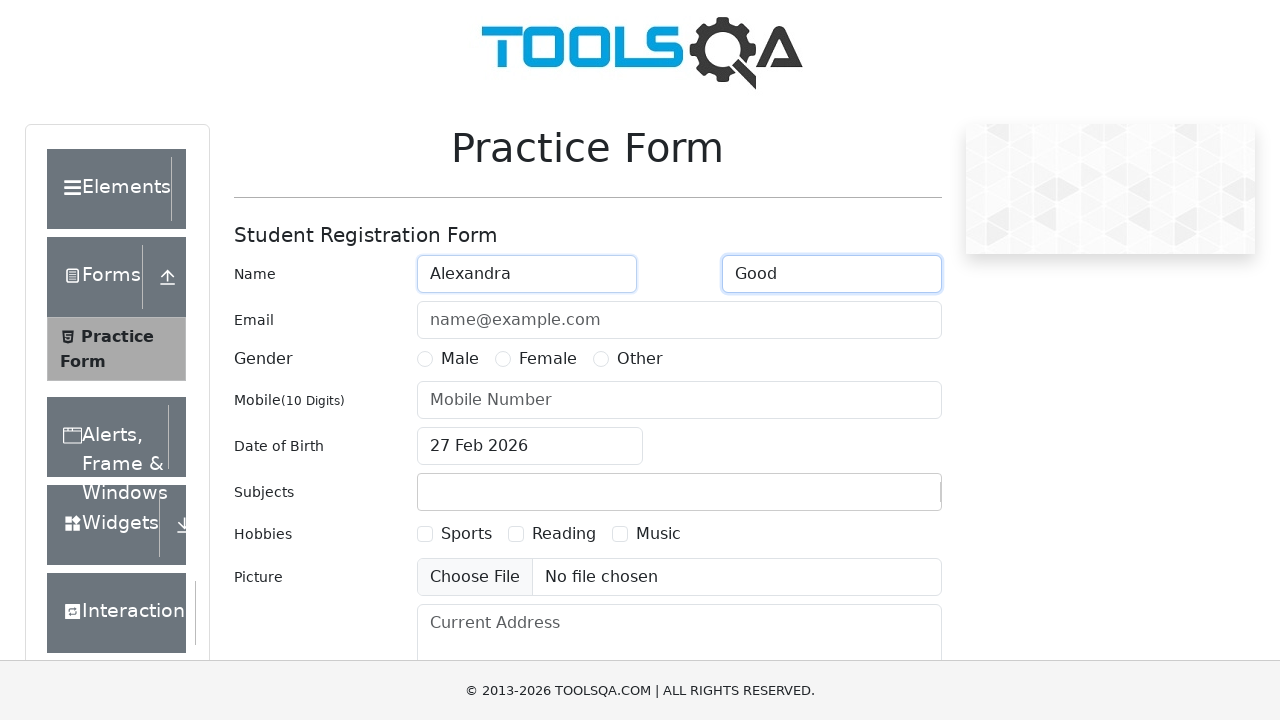

Filled email field with 'alexandra@gmail.com' on #userEmail
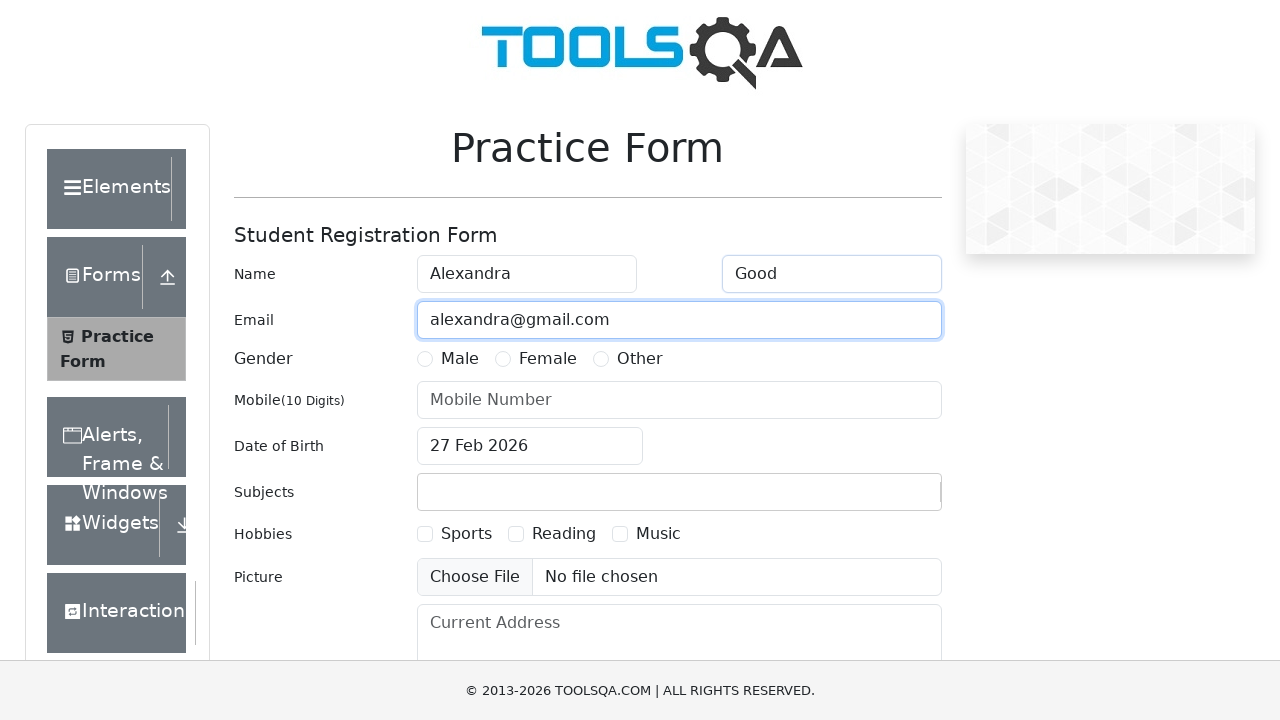

Selected Female gender option at (548, 359) on text=Female
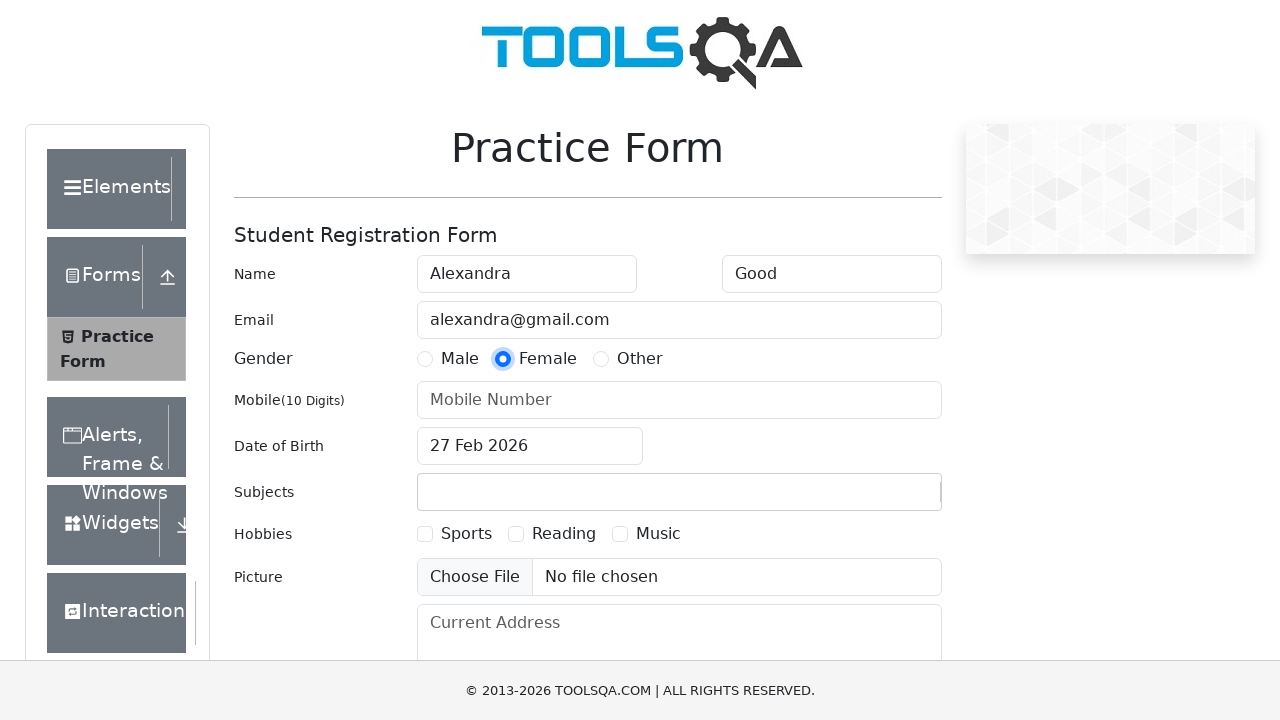

Filled phone number field with '9999990000' on #userNumber
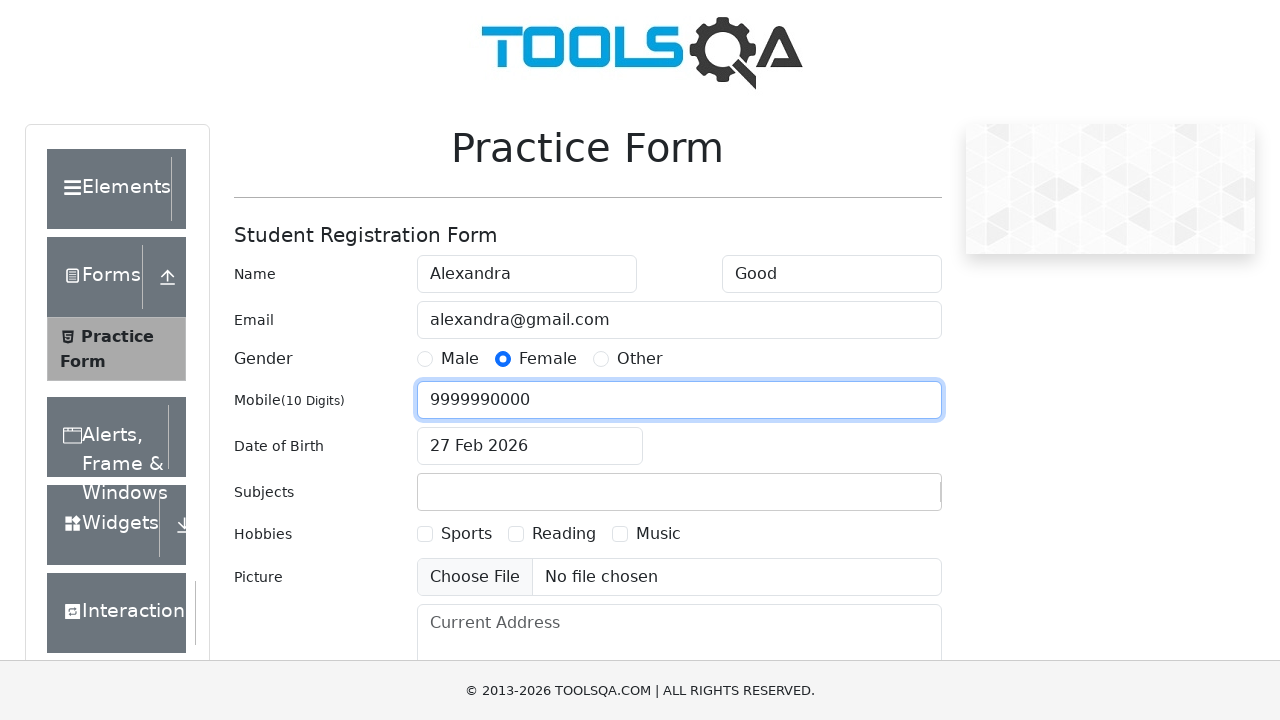

Filled current address field with 'some home on some street' on #currentAddress
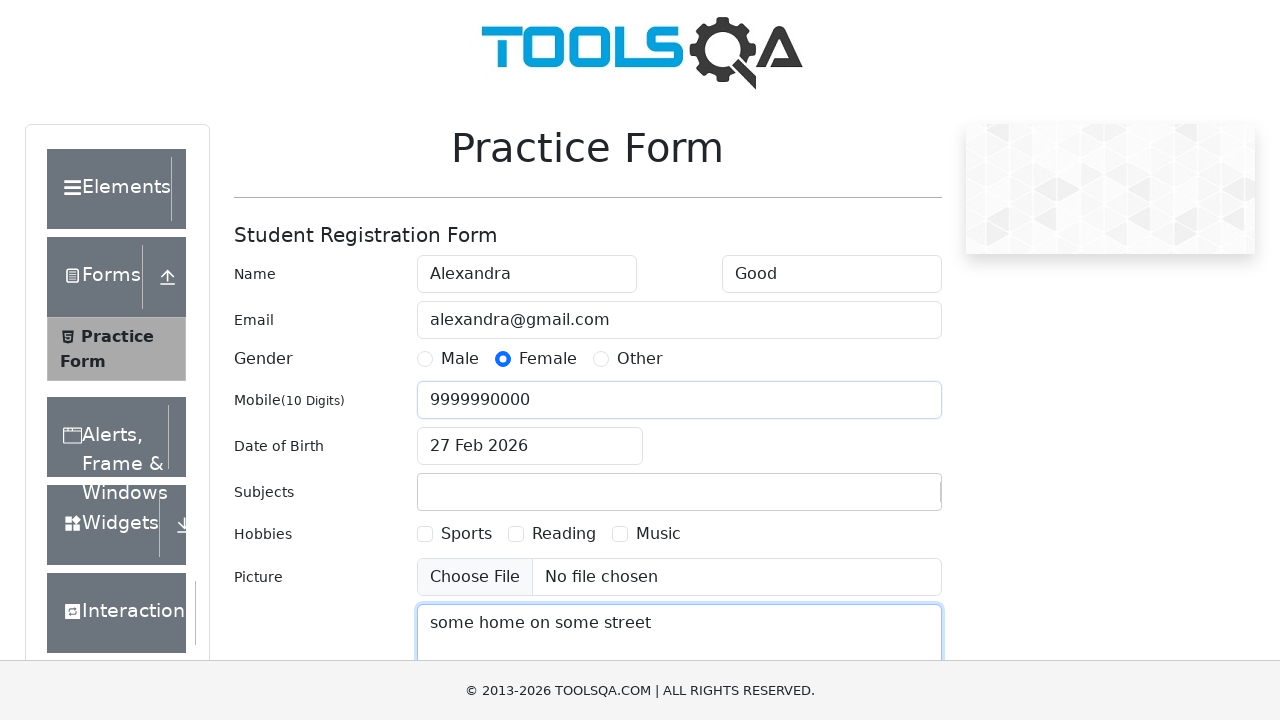

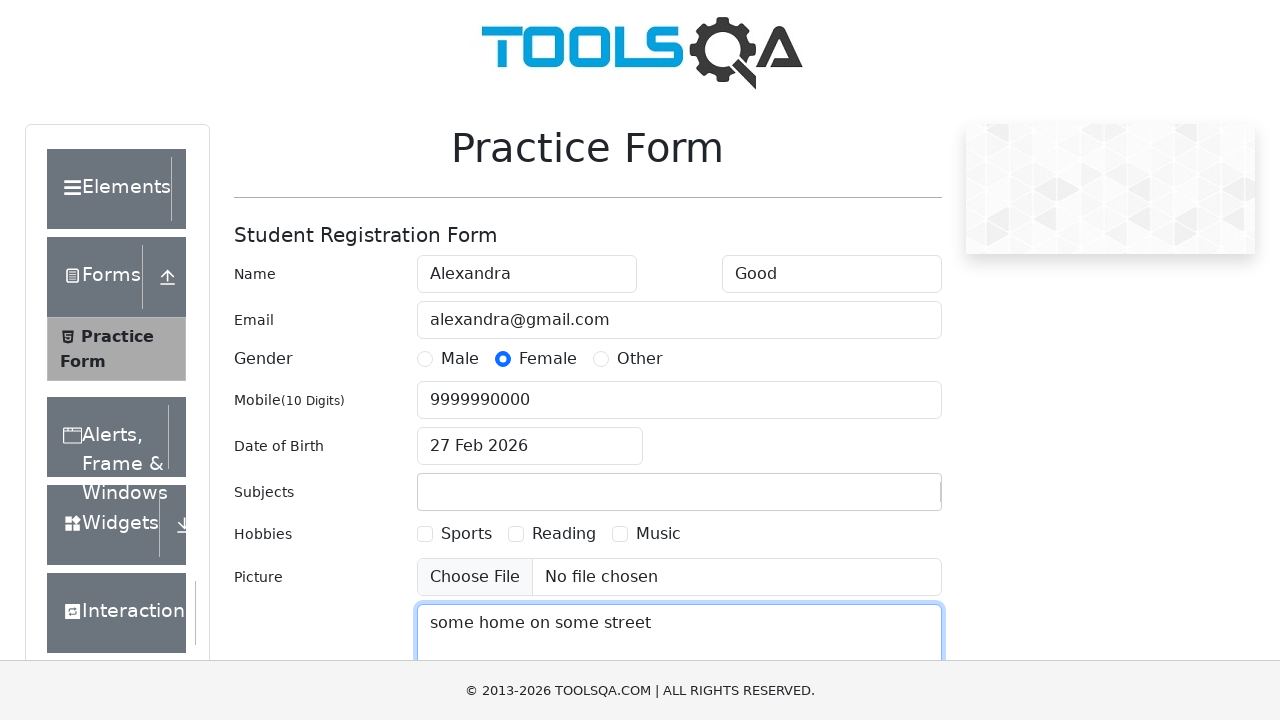